Tests A/B test opt-out by first visiting the main page, adding an opt-out cookie, then navigating to the split test page and verifying the session is opted out.

Starting URL: http://the-internet.herokuapp.com

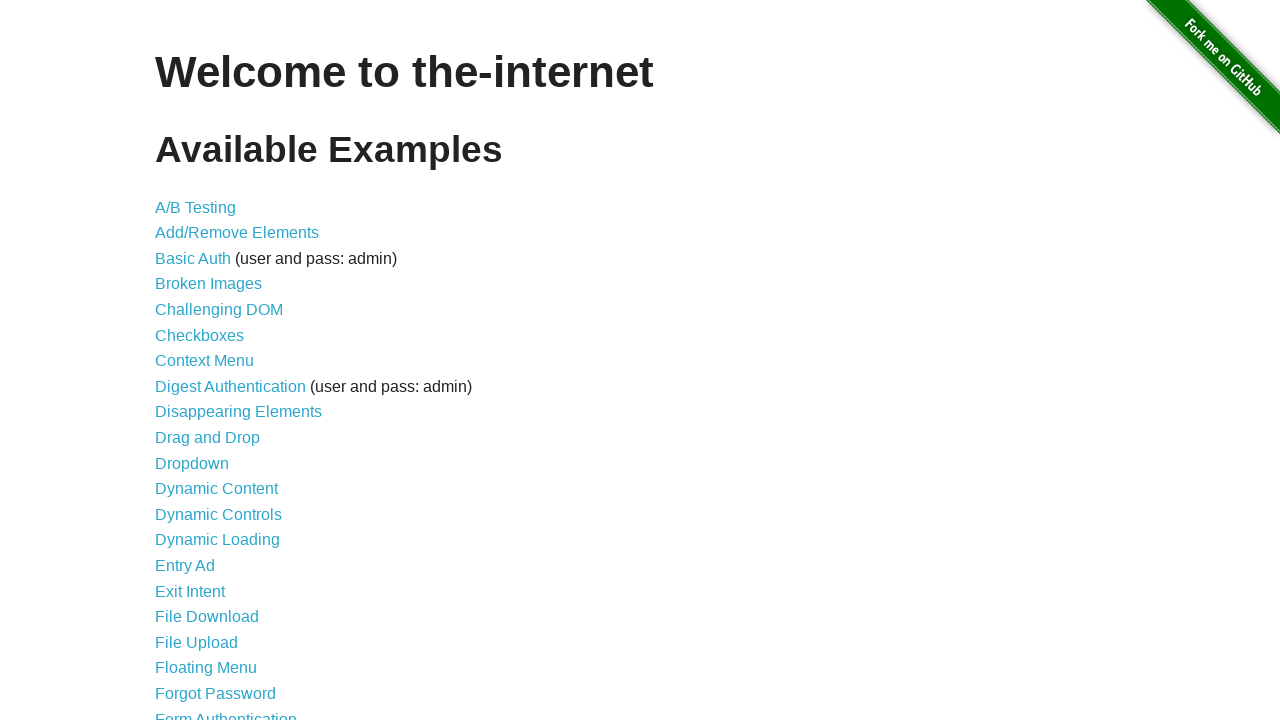

Added optimizelyOptOut cookie to context
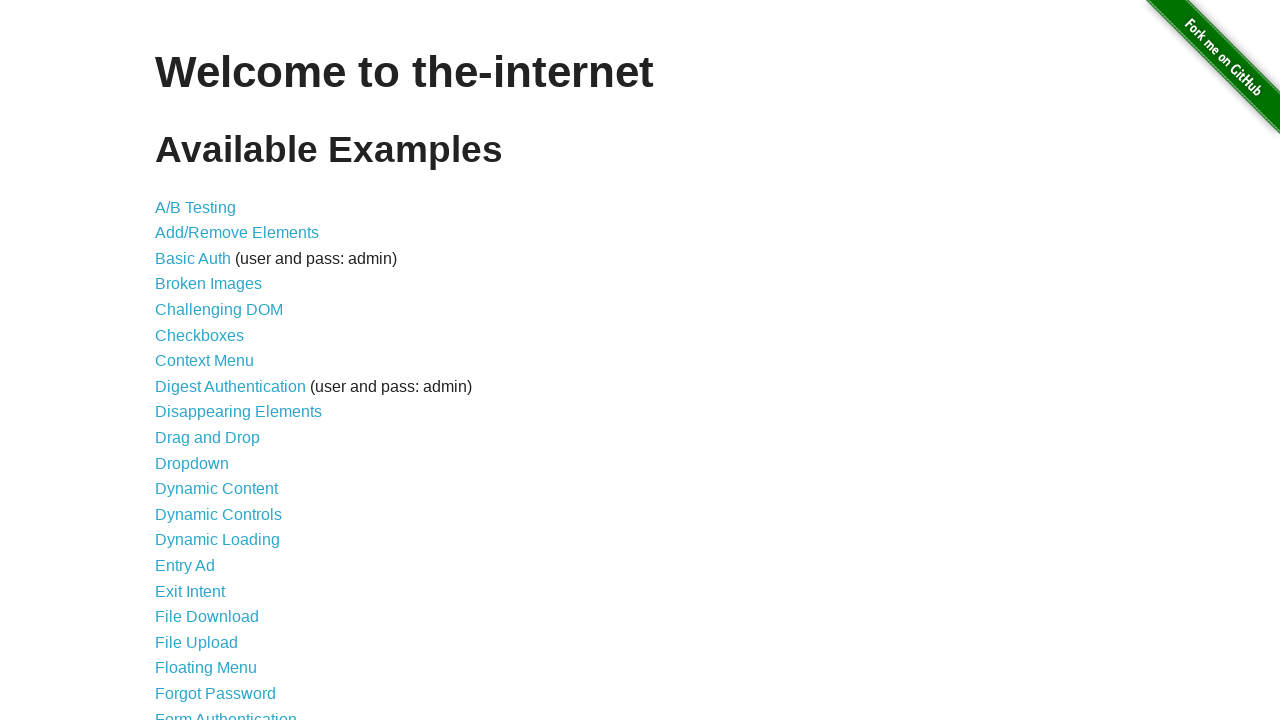

Navigated to A/B test page
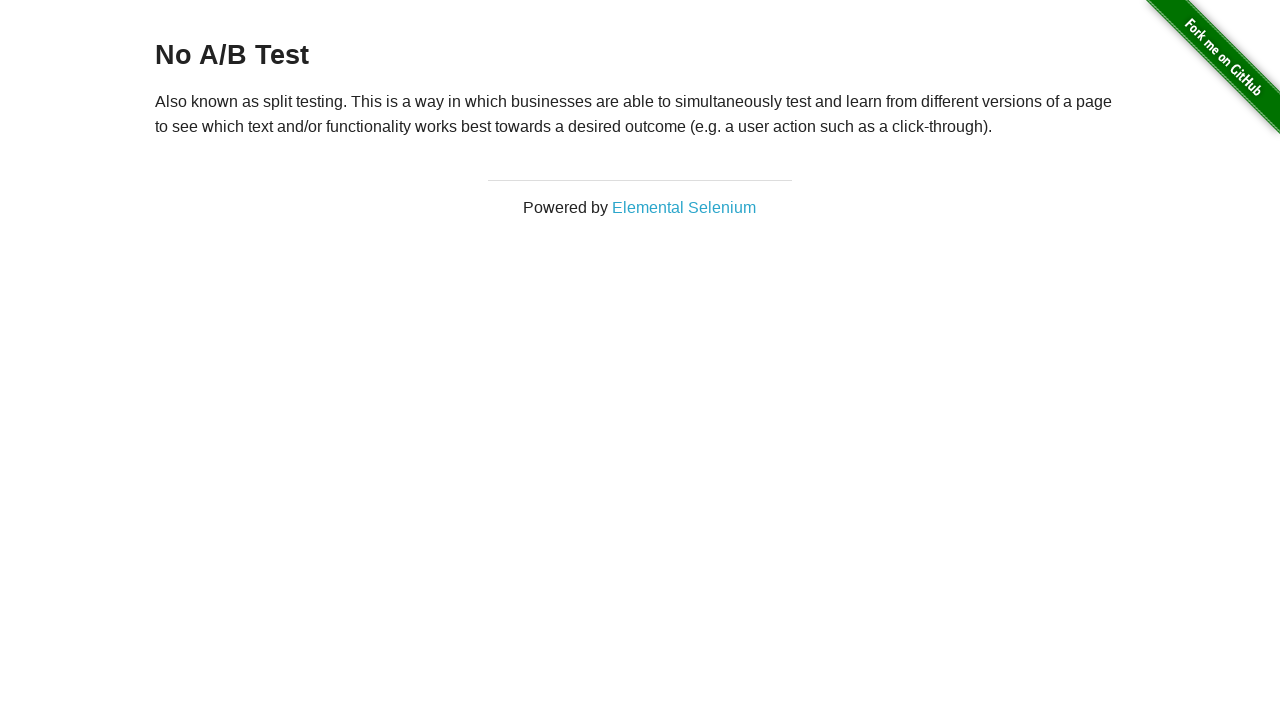

Waited for heading element to load
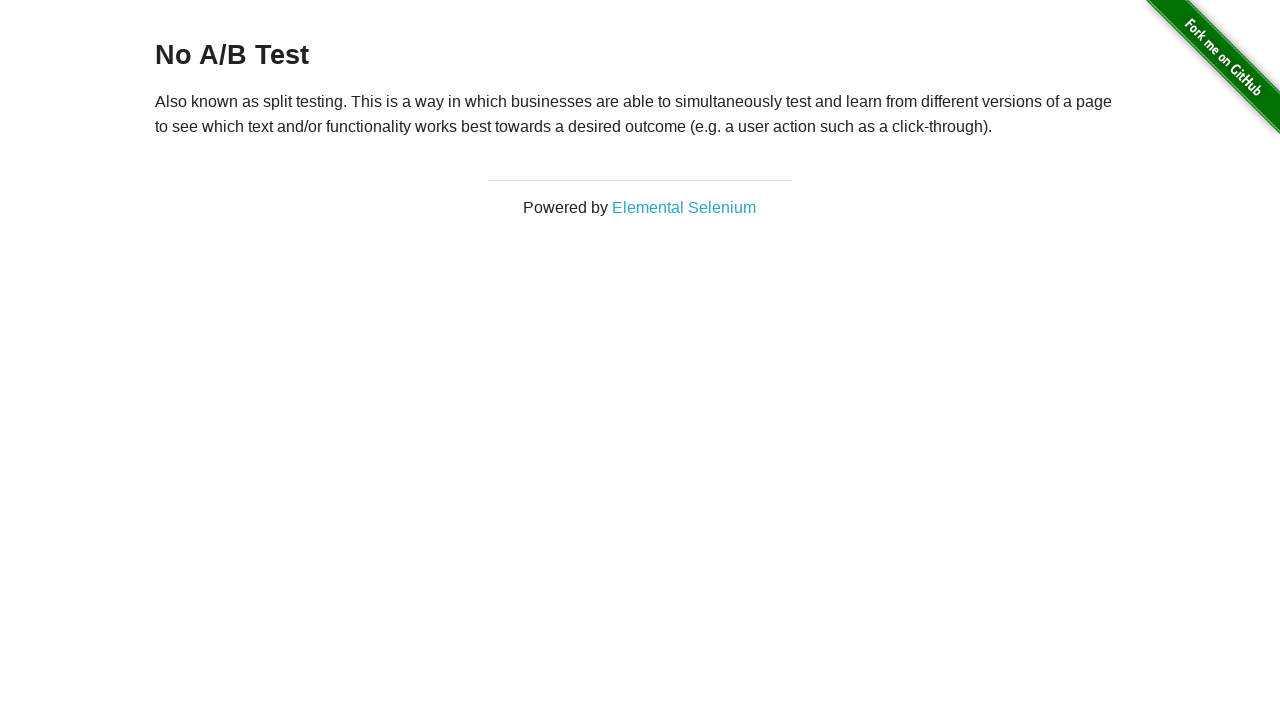

Retrieved heading text: 'No A/B Test'
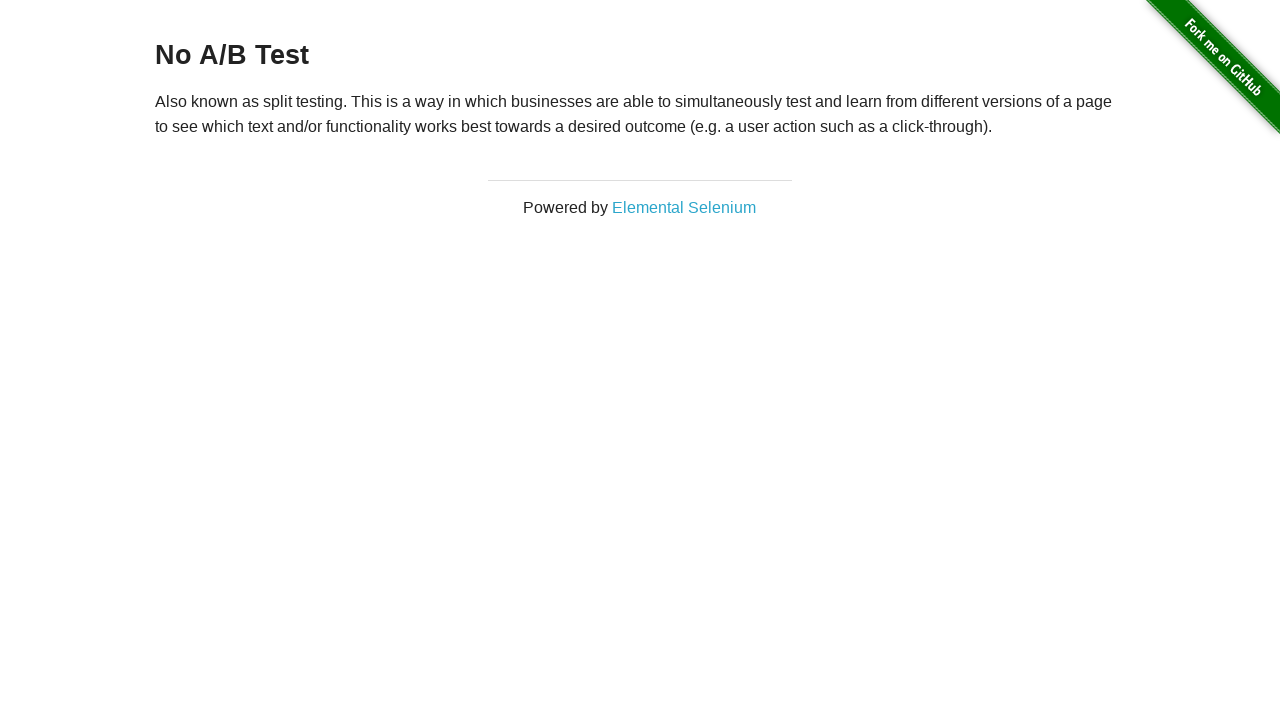

Verified heading text matches 'No A/B Test' - opt-out confirmed
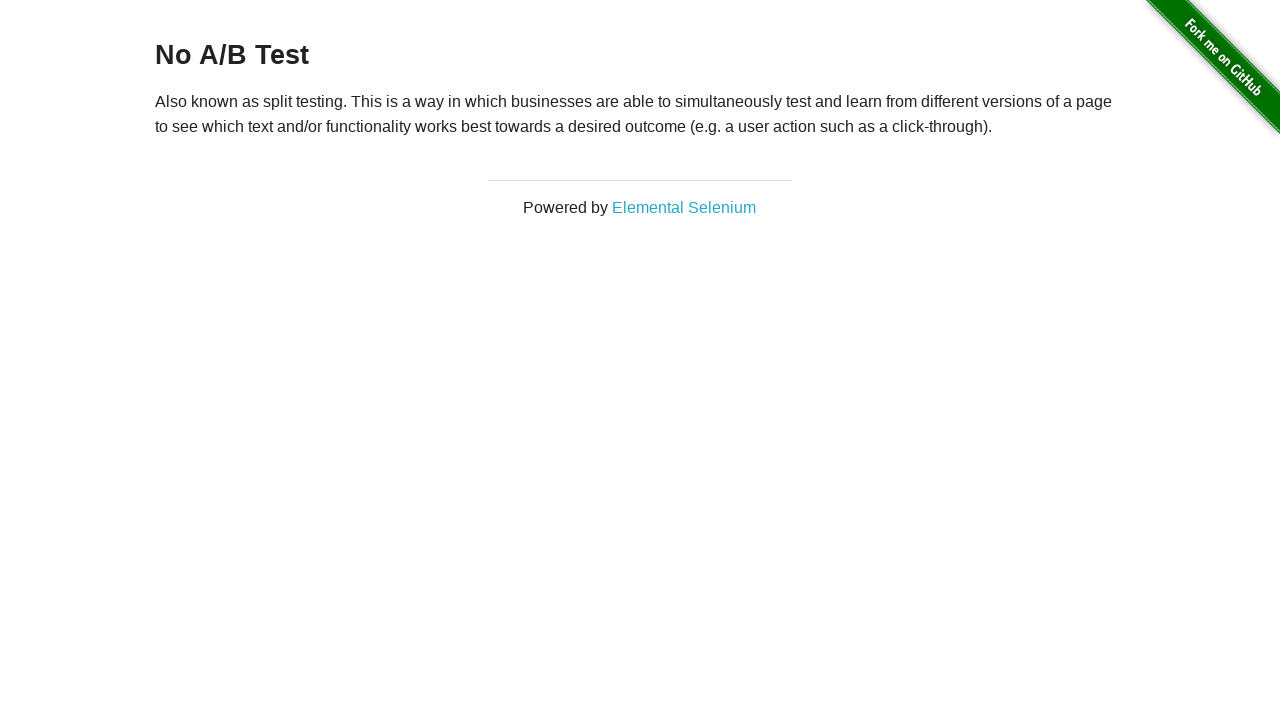

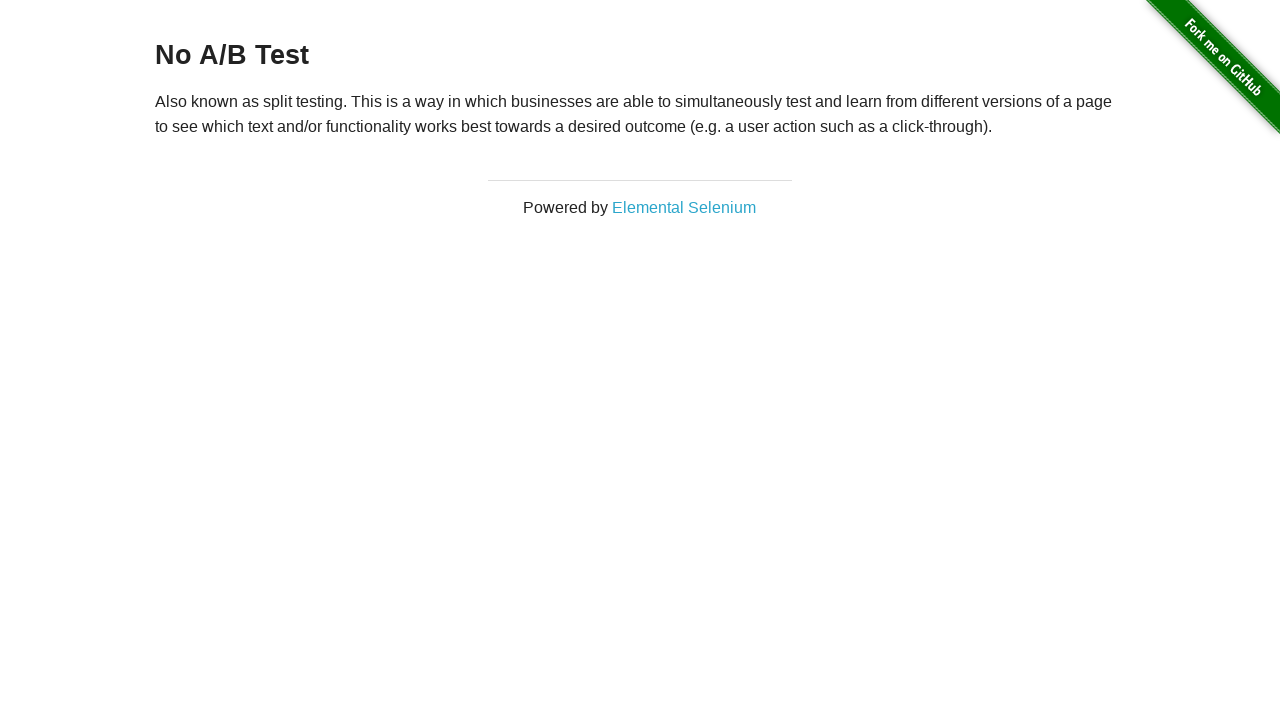